Tests clicking a button that has a dynamic ID multiple times (3 iterations) to verify the button can be located by its text content regardless of changing ID attributes.

Starting URL: http://uitestingplayground.com/dynamicid

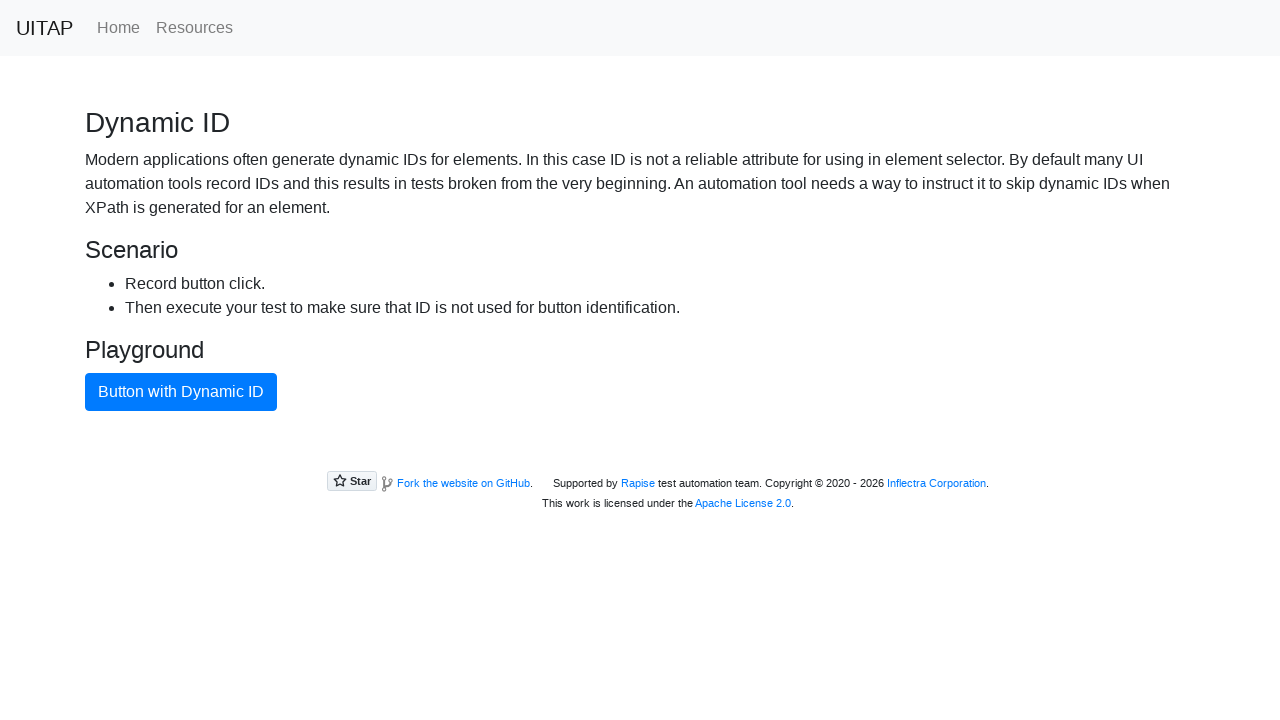

Clicked button with dynamic ID (iteration 1 of 3) at (181, 392) on xpath=//button[text()='Button with Dynamic ID']
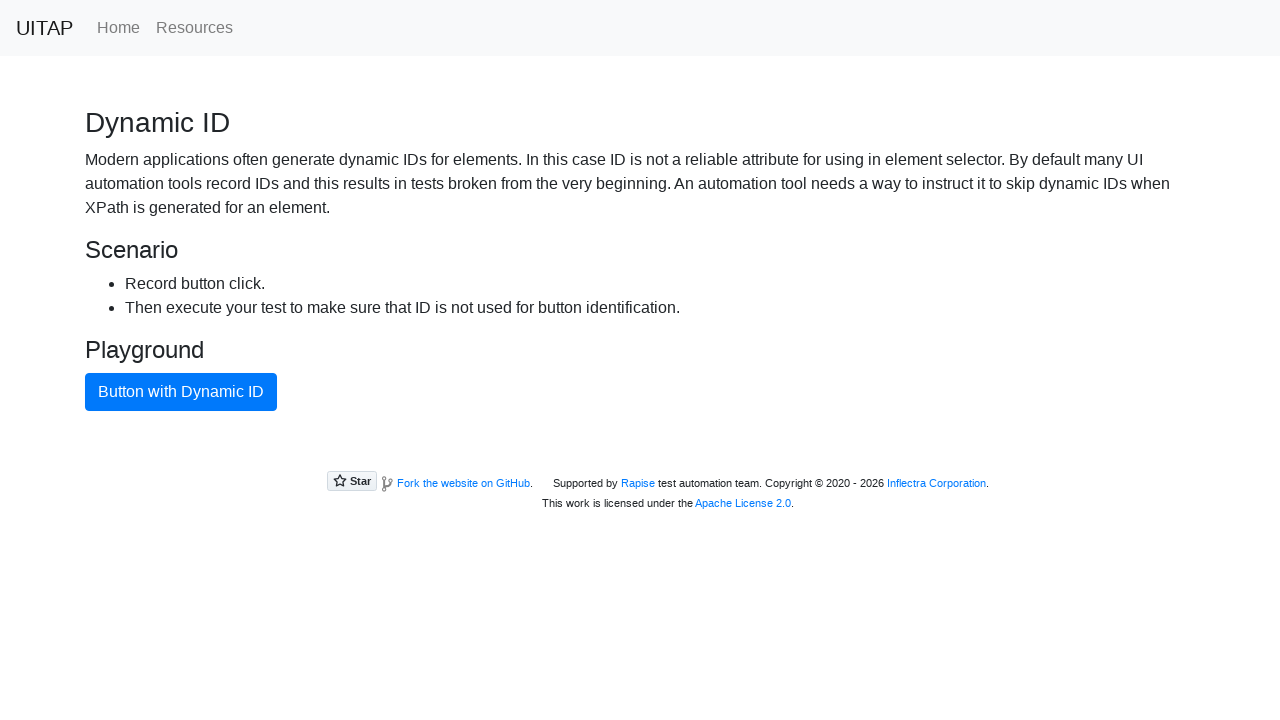

Waited for page to stabilize after button click (iteration 1 of 3)
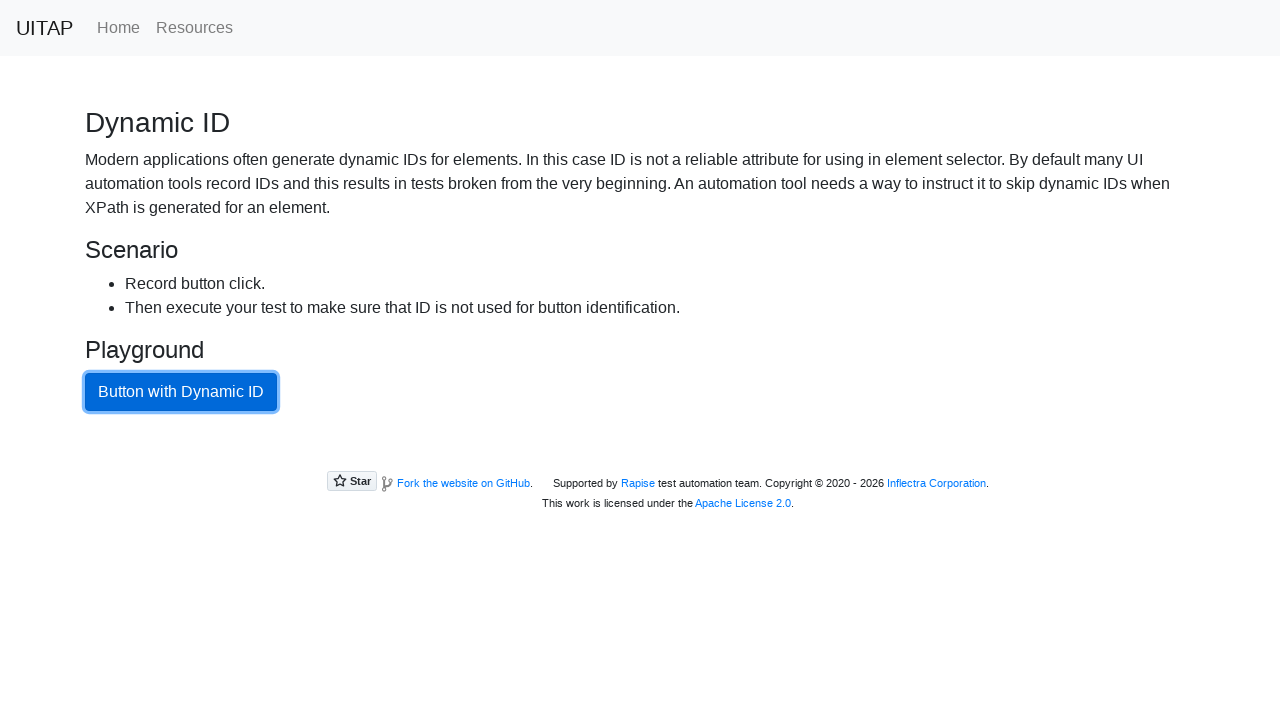

Clicked button with dynamic ID (iteration 2 of 3) at (181, 392) on xpath=//button[text()='Button with Dynamic ID']
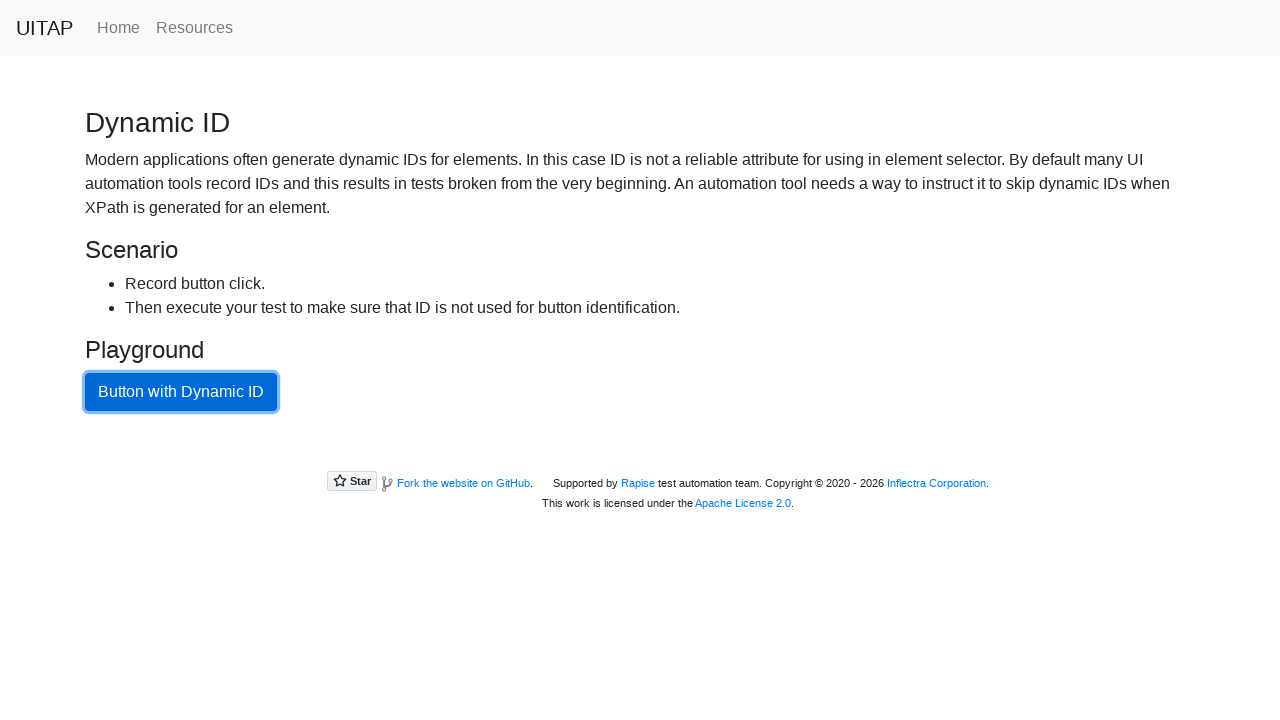

Waited for page to stabilize after button click (iteration 2 of 3)
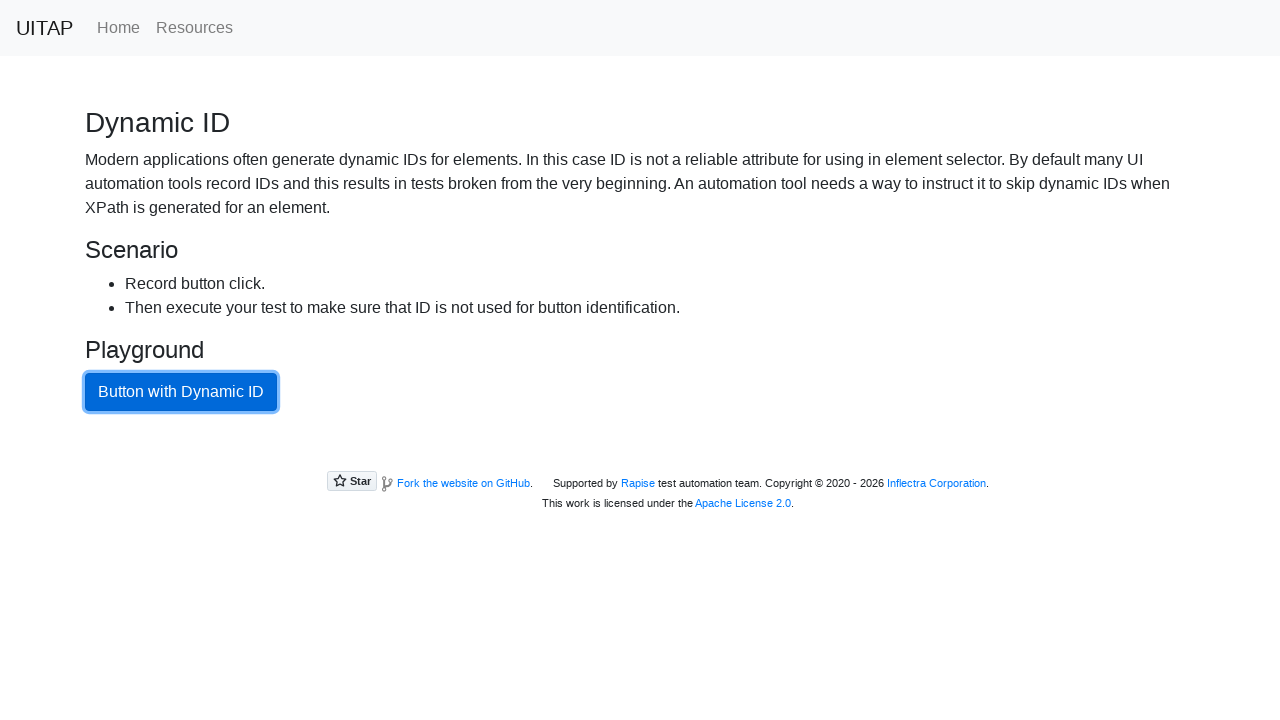

Clicked button with dynamic ID (iteration 3 of 3) at (181, 392) on xpath=//button[text()='Button with Dynamic ID']
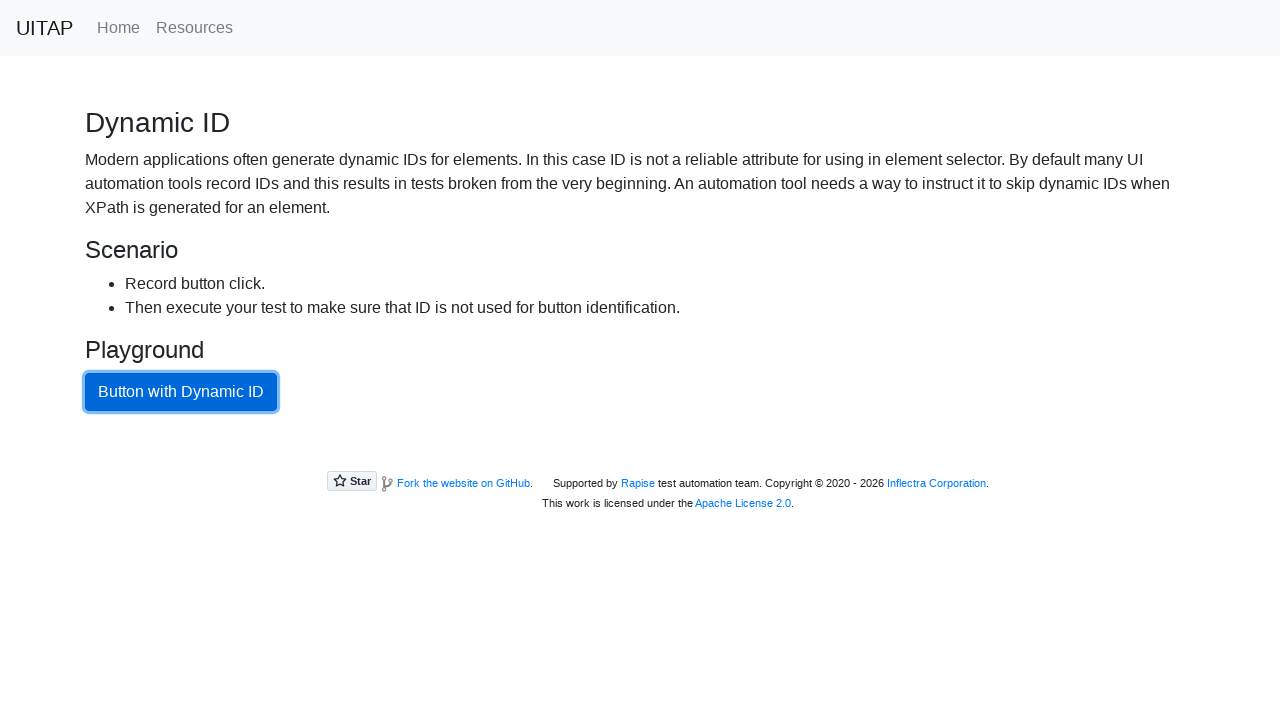

Waited for page to stabilize after button click (iteration 3 of 3)
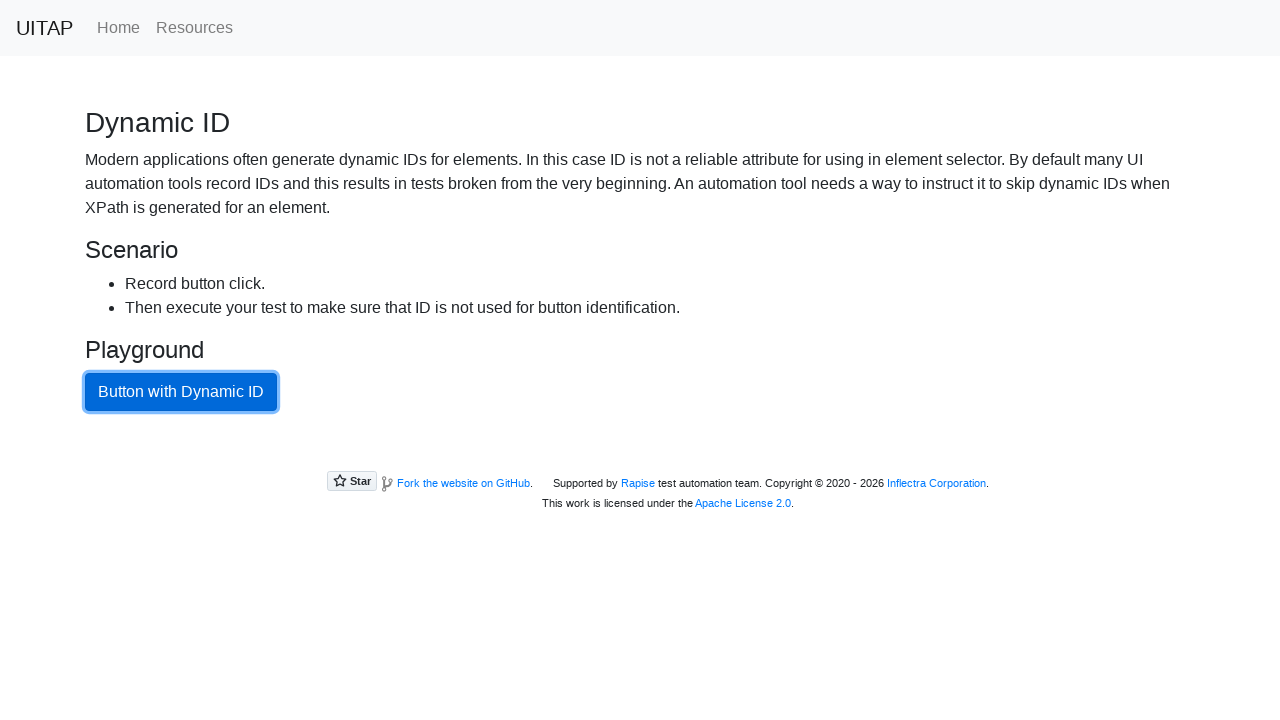

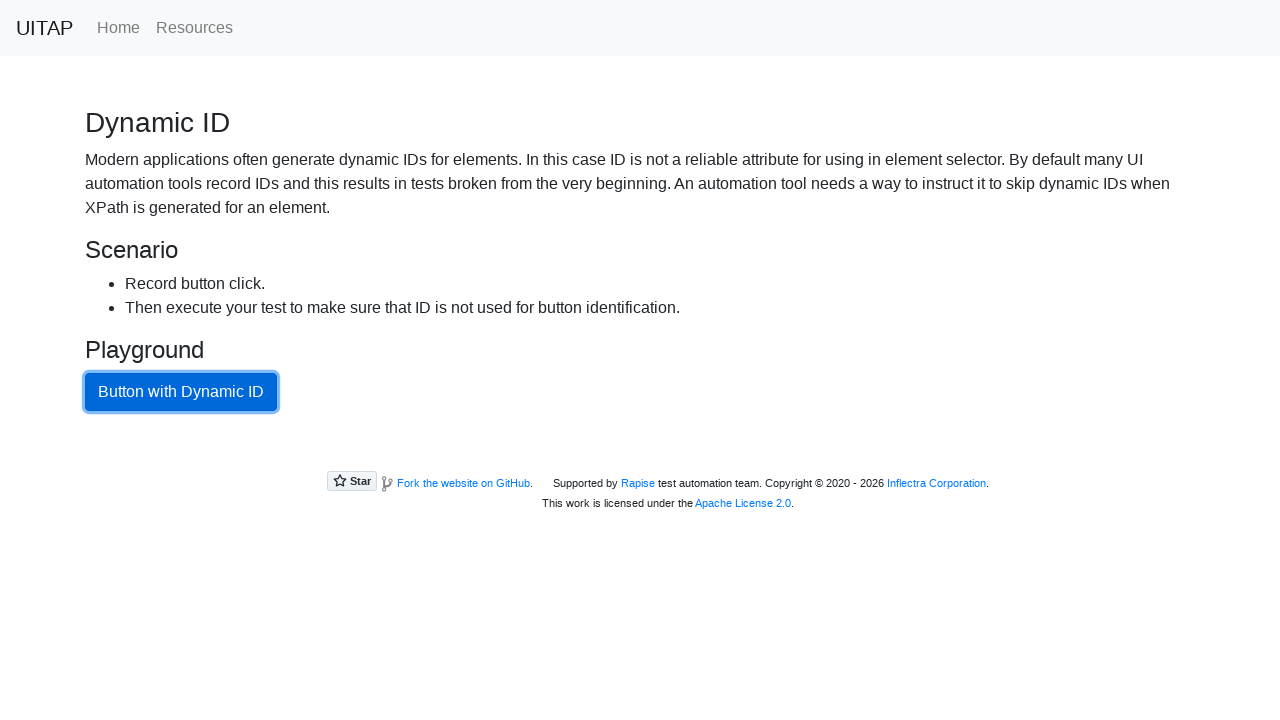